Tests adding a single item to the todo list and verifies it appears correctly

Starting URL: https://todomvc.com/examples/react/dist/

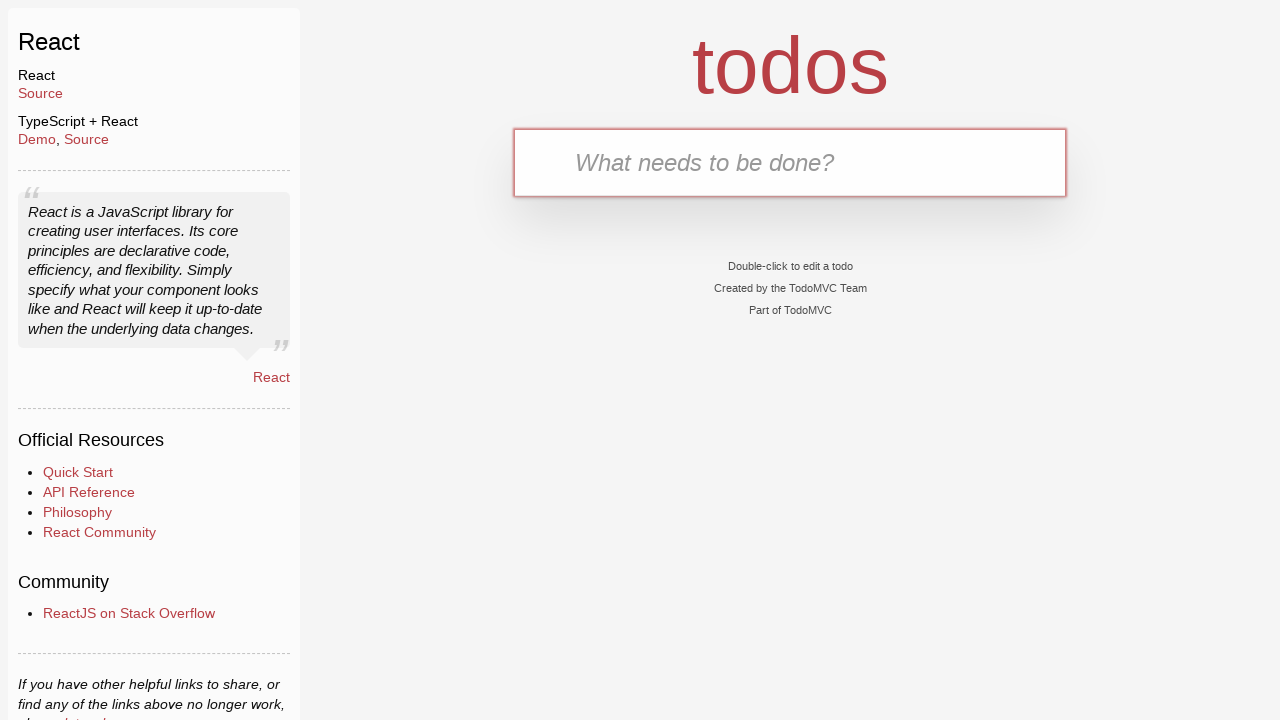

Filled new todo input field with 'Buy Sweets' on .new-todo
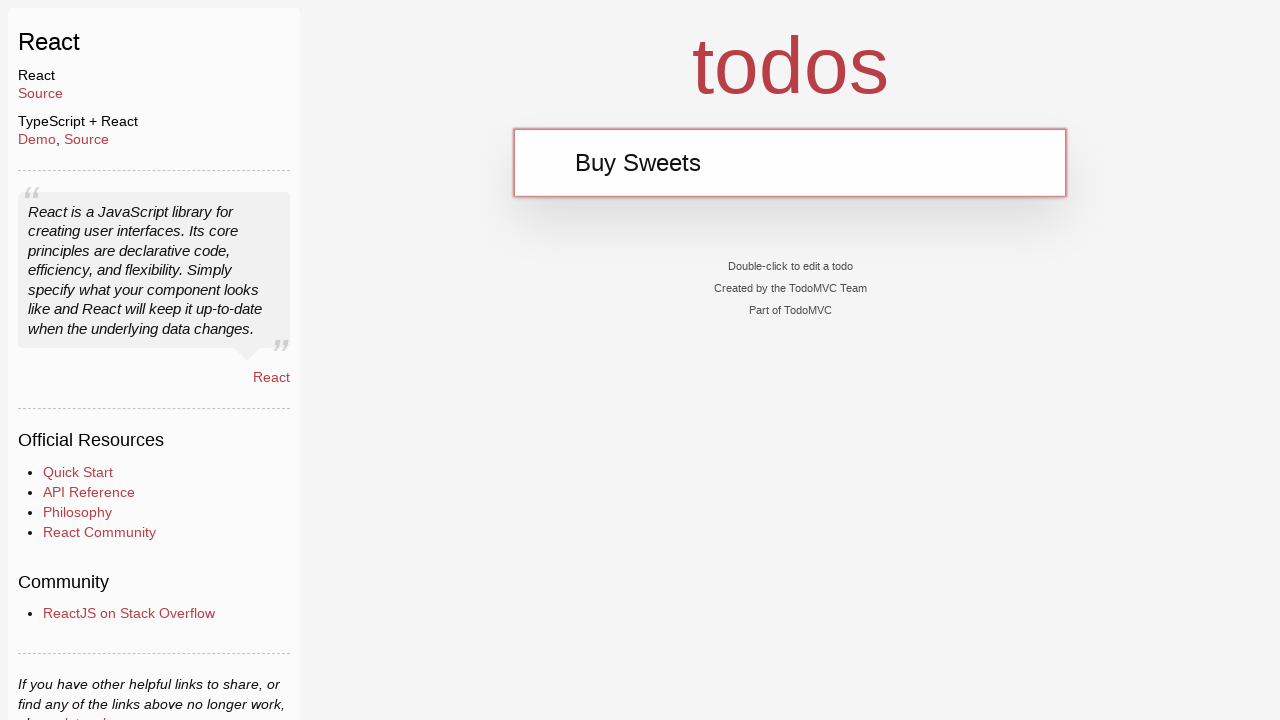

Pressed Enter to submit the new todo item on .new-todo
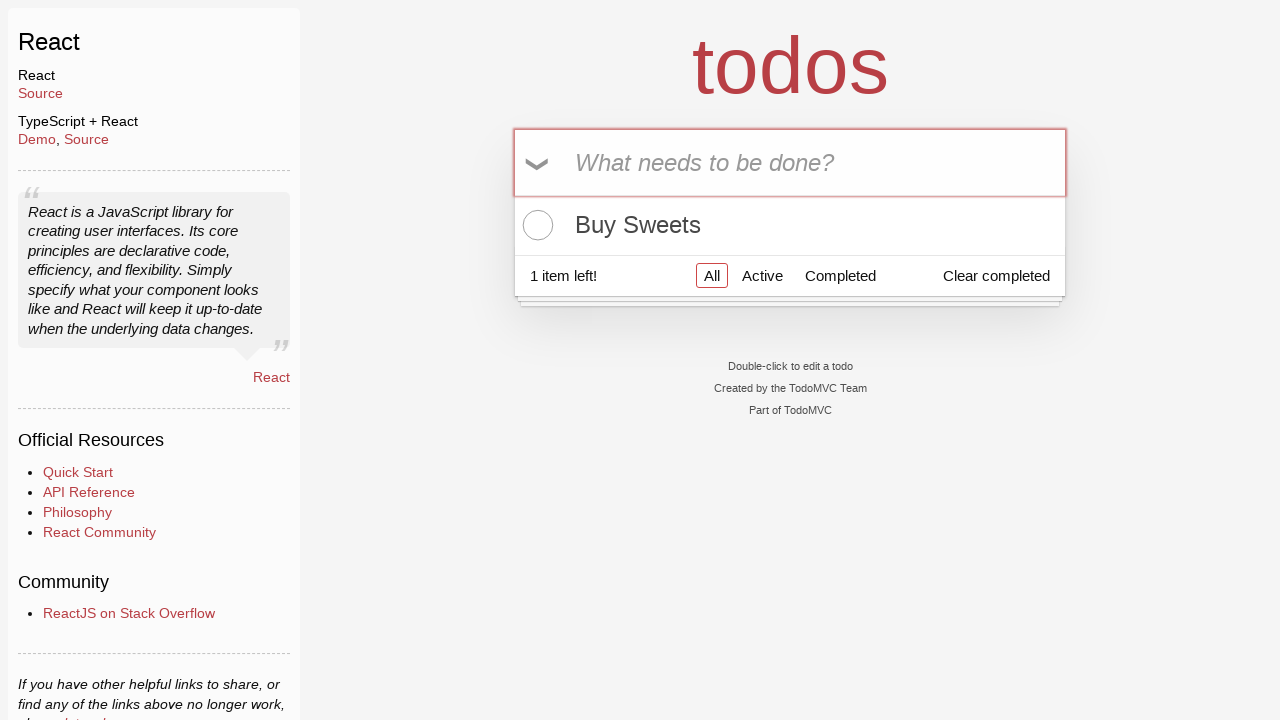

Todo item appeared in the list and is visible
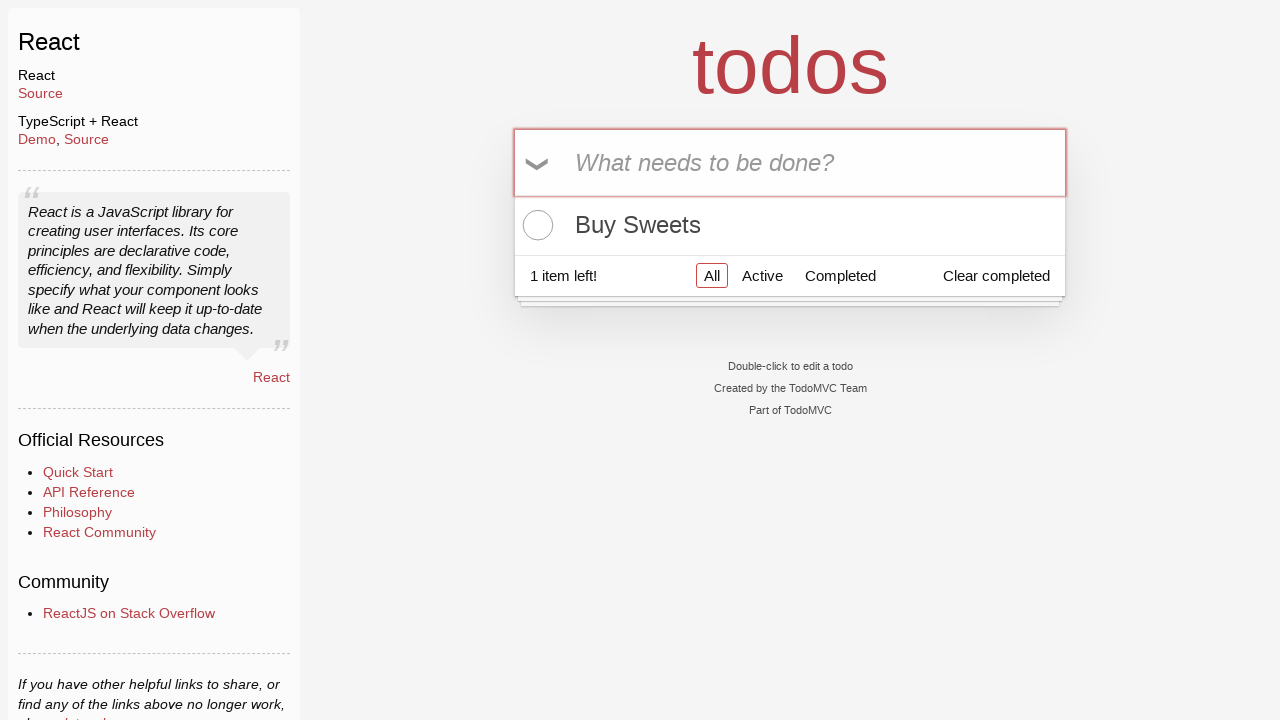

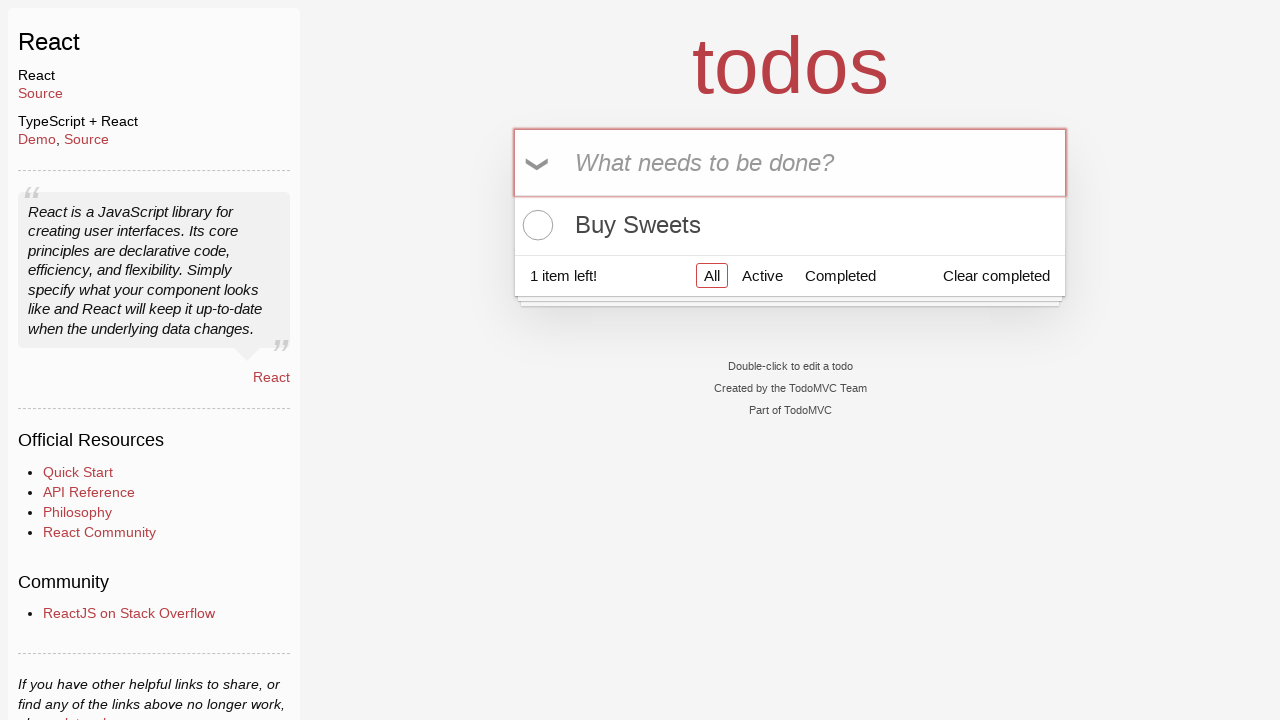